Navigates to a personal notes application, clicks on a lesson link, and creates multiple notes by filling in title and content fields repeatedly.

Starting URL: https://material.playwrightvn.com/

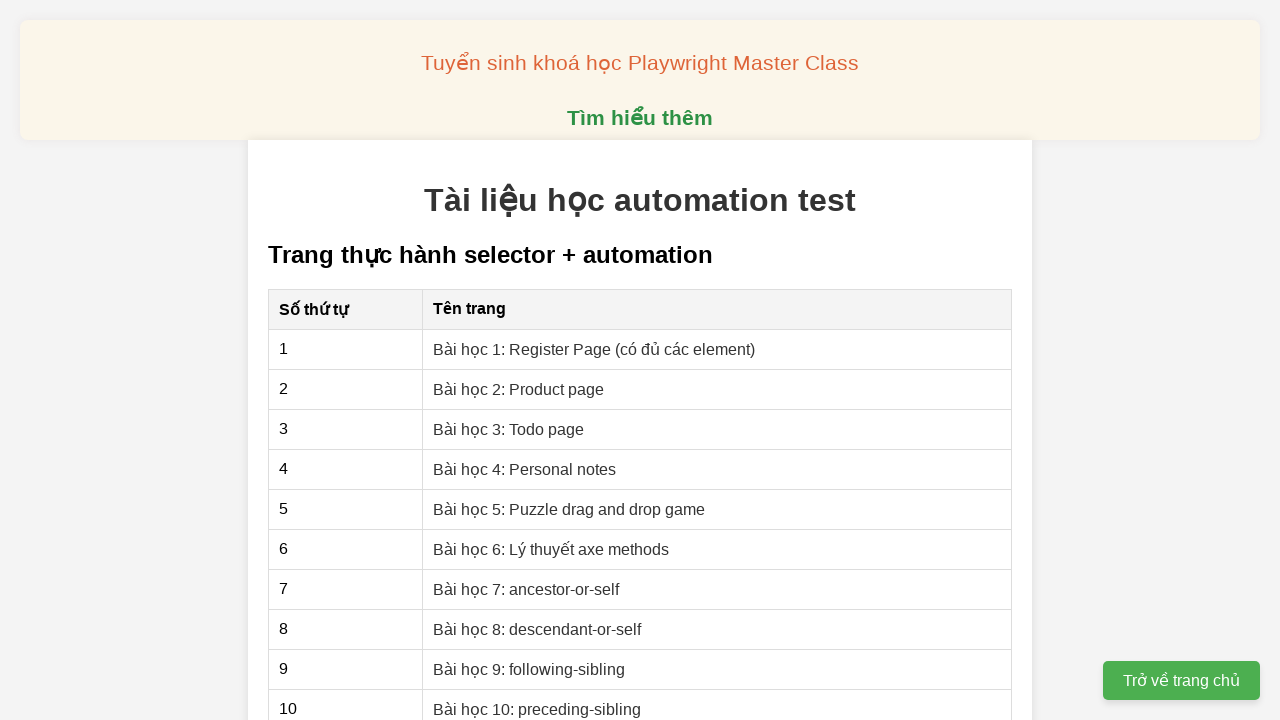

Clicked on Lesson 4: Personal notes link at (525, 469) on xpath=//a[contains(text(),'Bài học 4: Personal notes')]
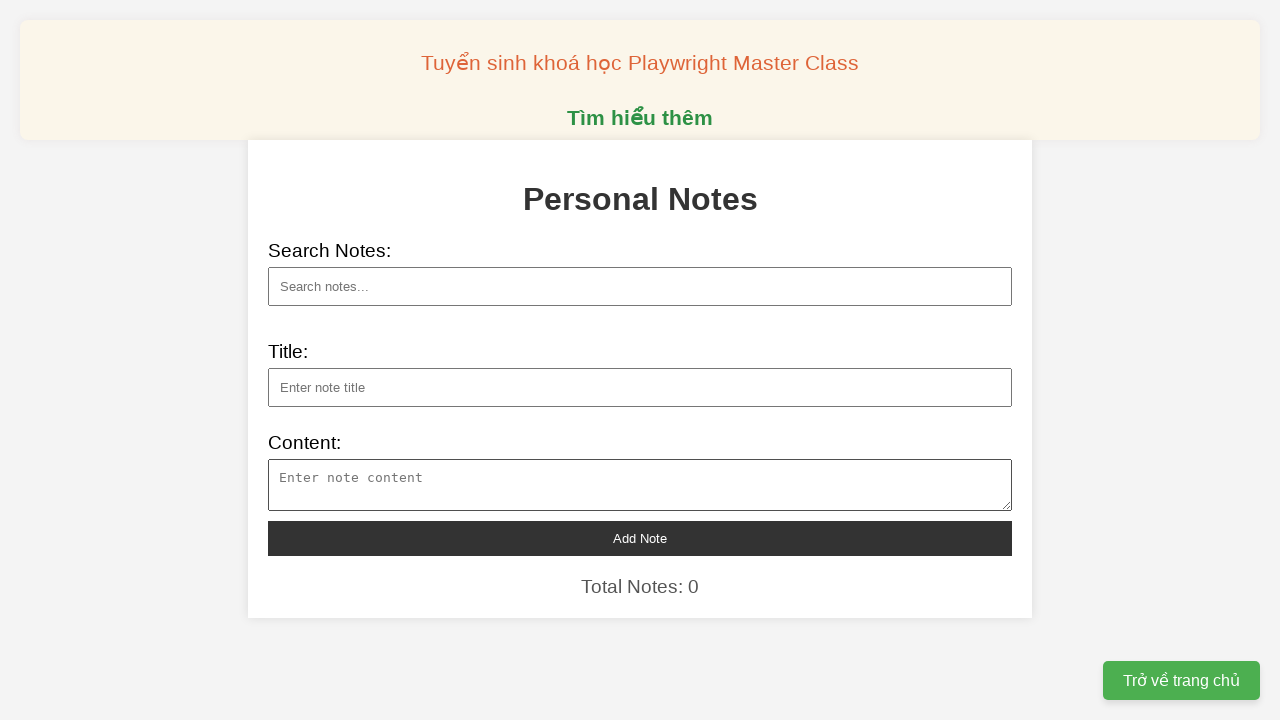

Notes page loaded and note title input field is visible
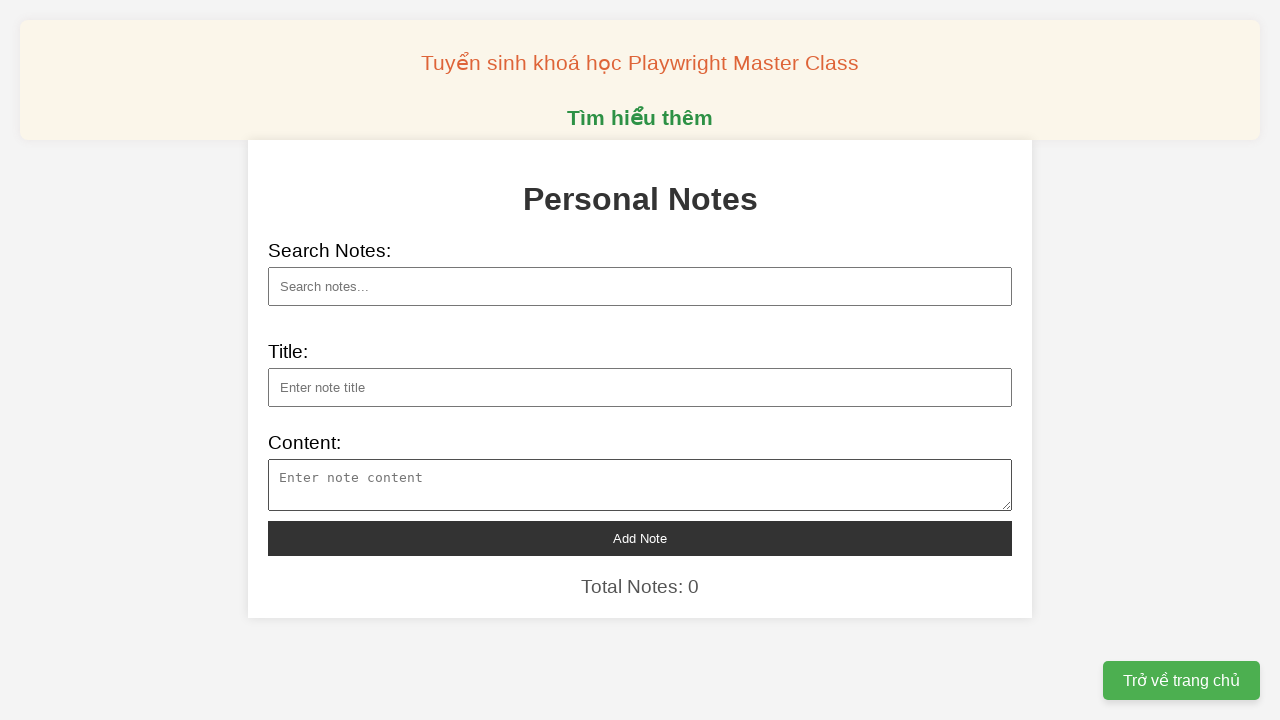

Filled note title: 'Meeting notes for Monday' on xpath=//input[@id='note-title']
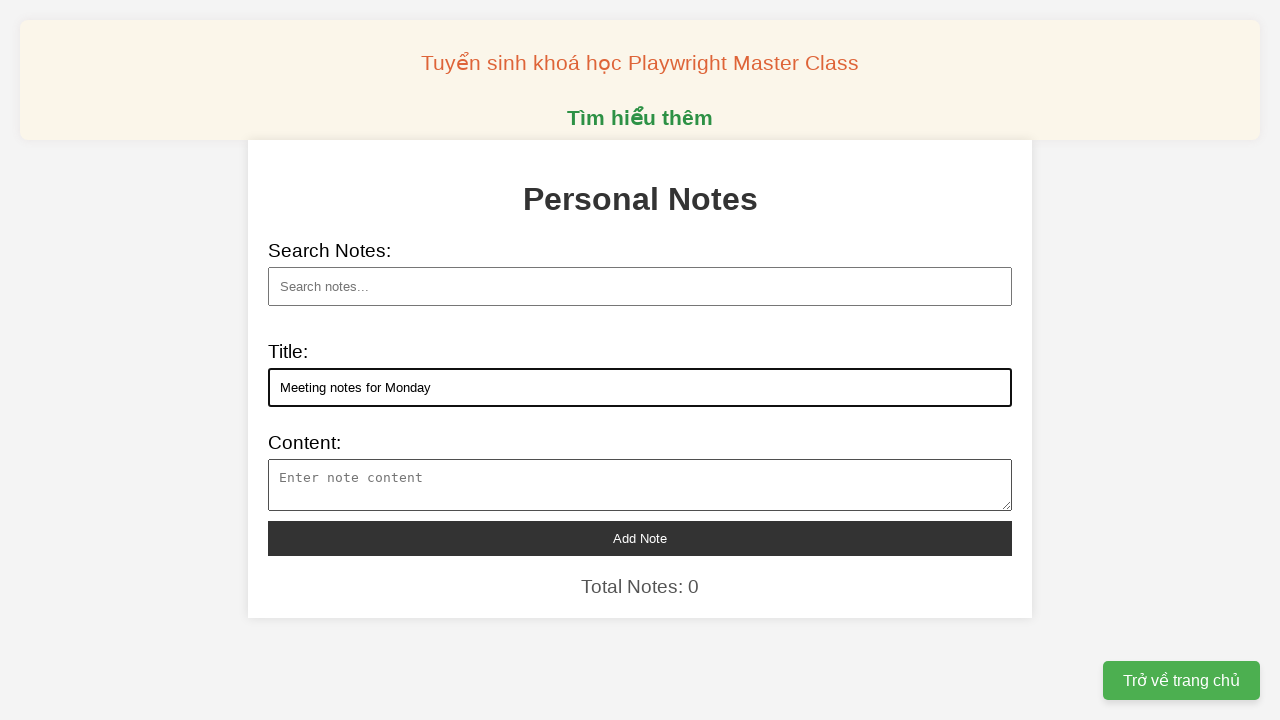

Filled note content for note 1 on xpath=//textarea[@id='note-content']
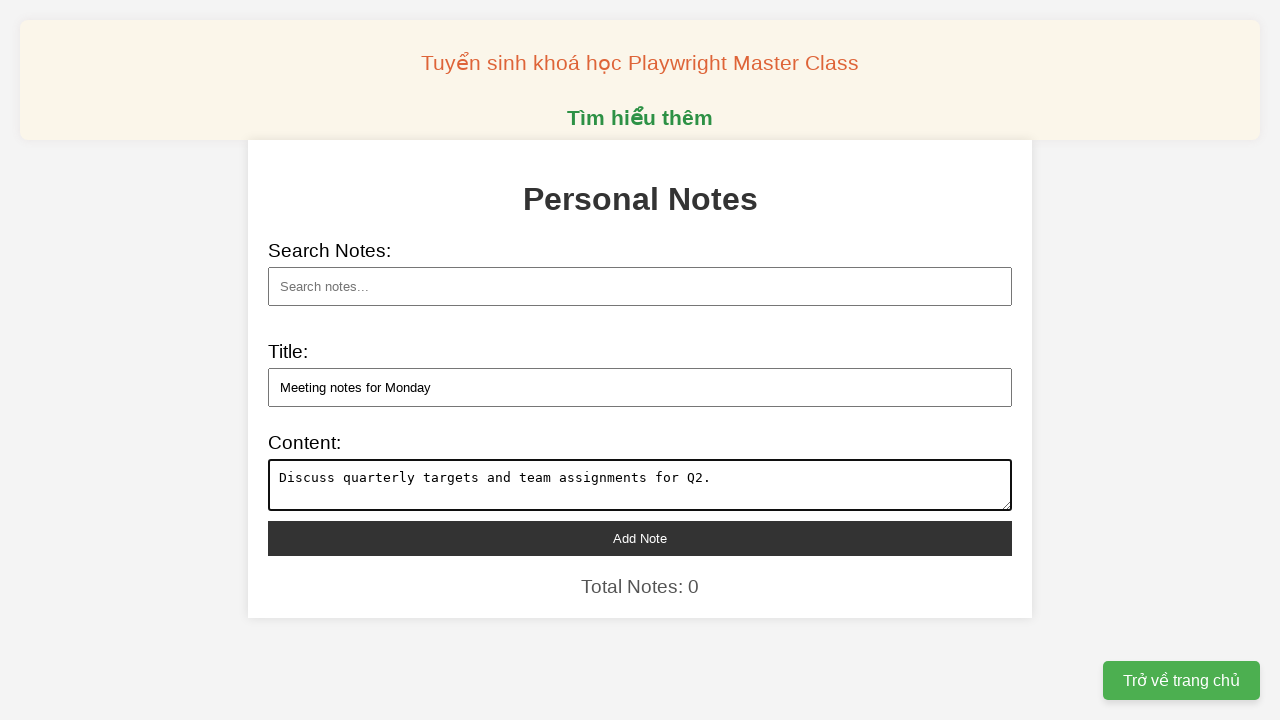

Clicked add note button to create note 1 of 10 at (640, 538) on xpath=//button[@id='add-note']
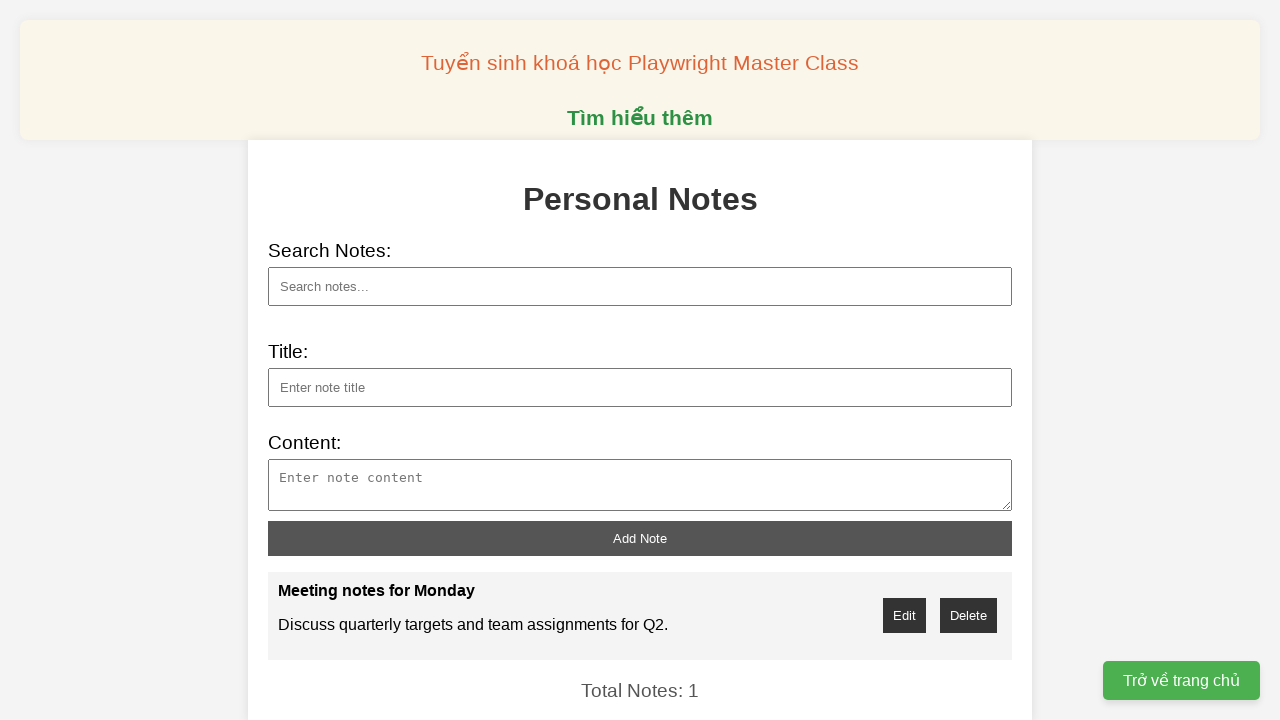

Filled note title: 'Project deadline reminder' on xpath=//input[@id='note-title']
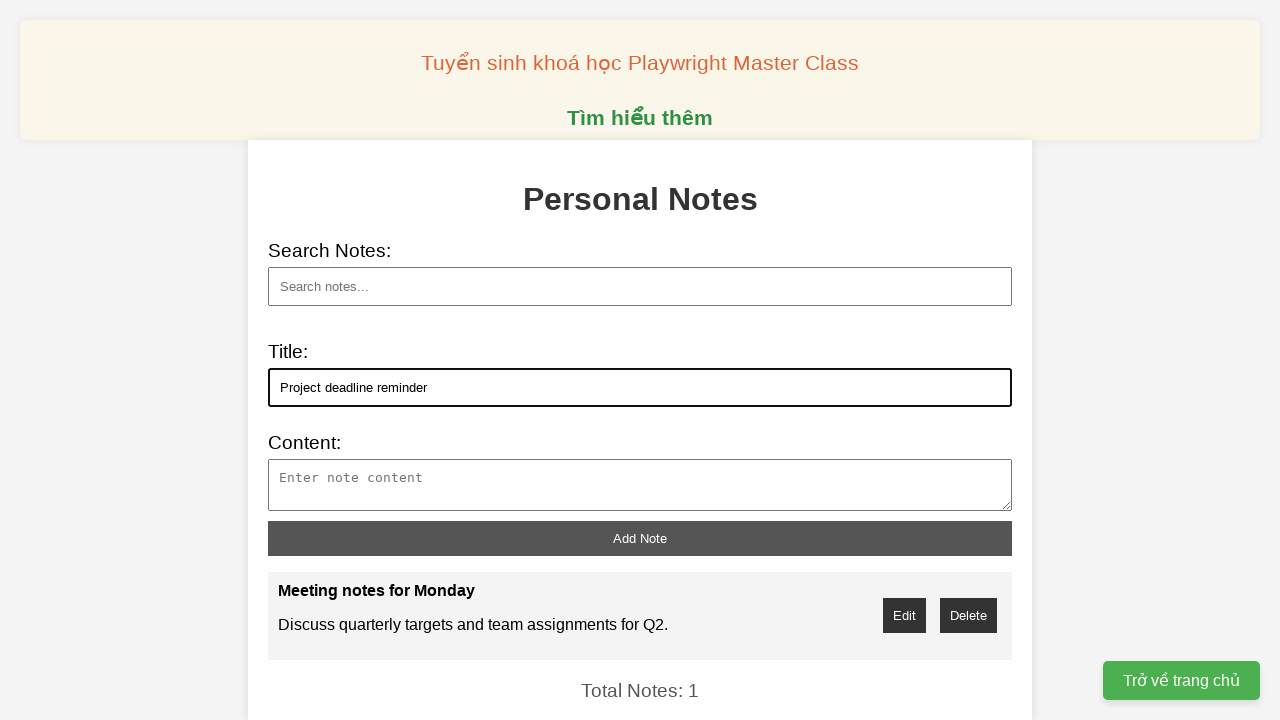

Filled note content for note 2 on xpath=//textarea[@id='note-content']
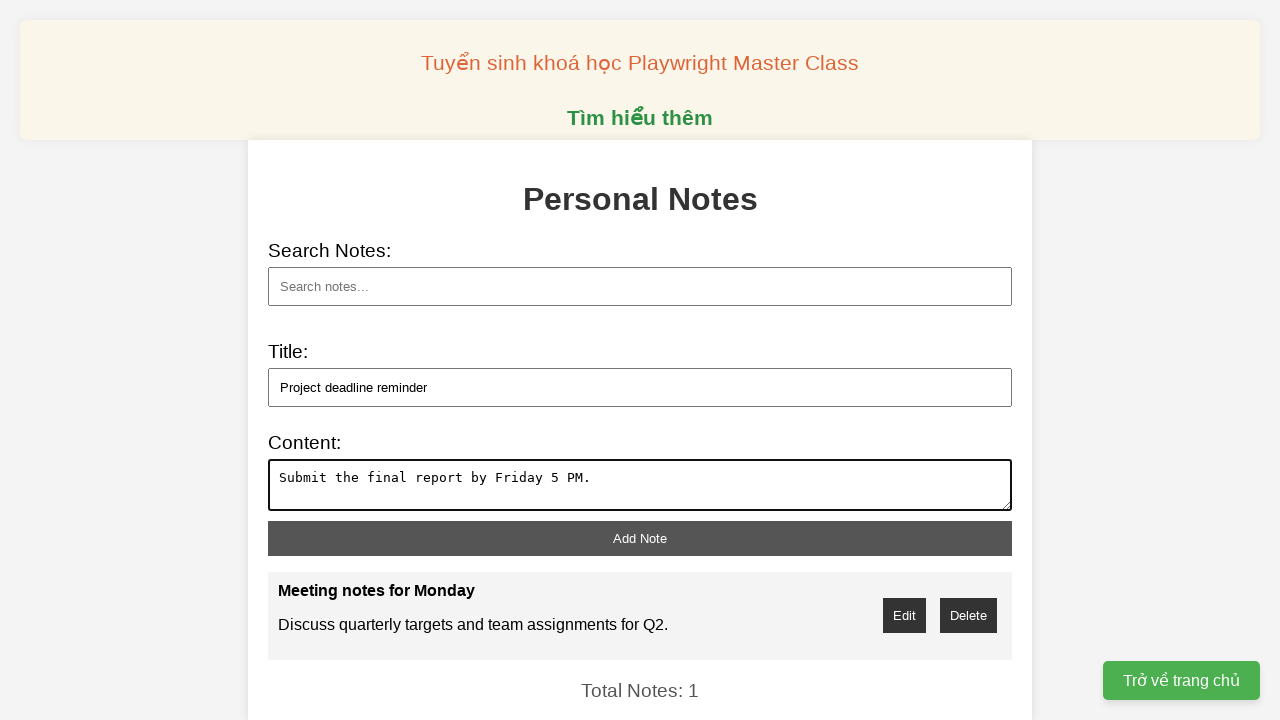

Clicked add note button to create note 2 of 10 at (640, 538) on xpath=//button[@id='add-note']
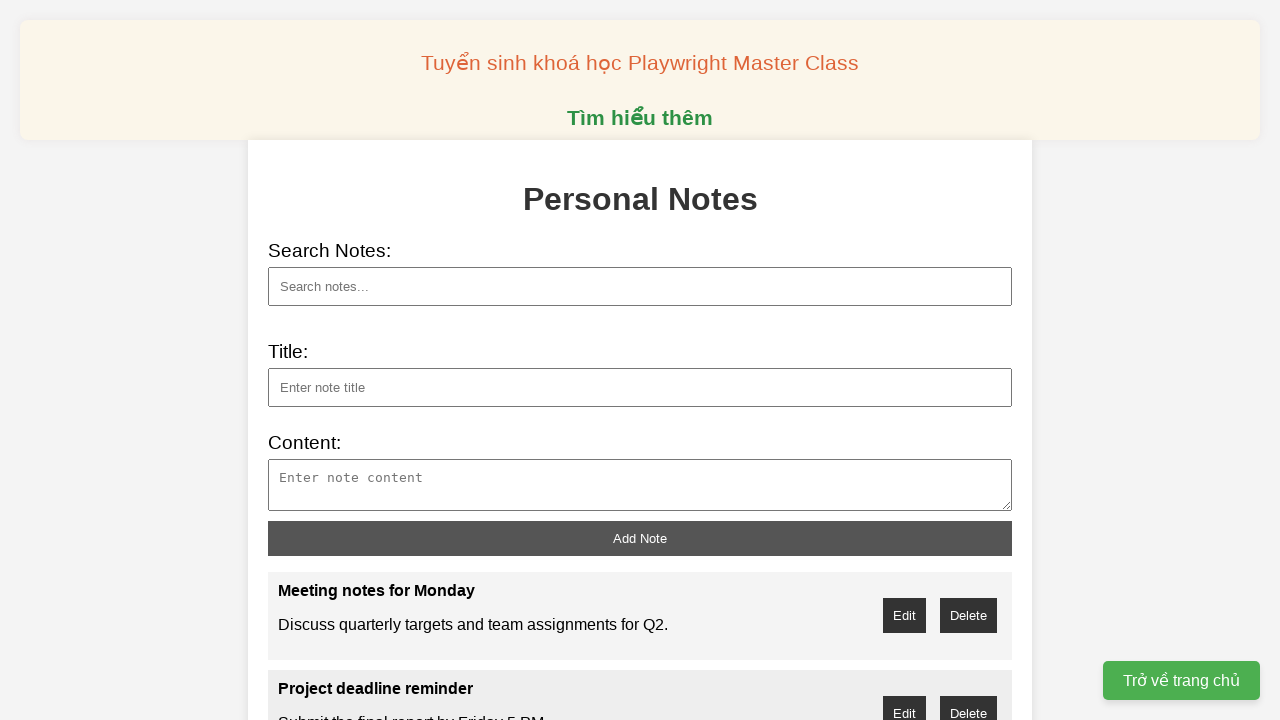

Filled note title: 'Shopping list for weekend' on xpath=//input[@id='note-title']
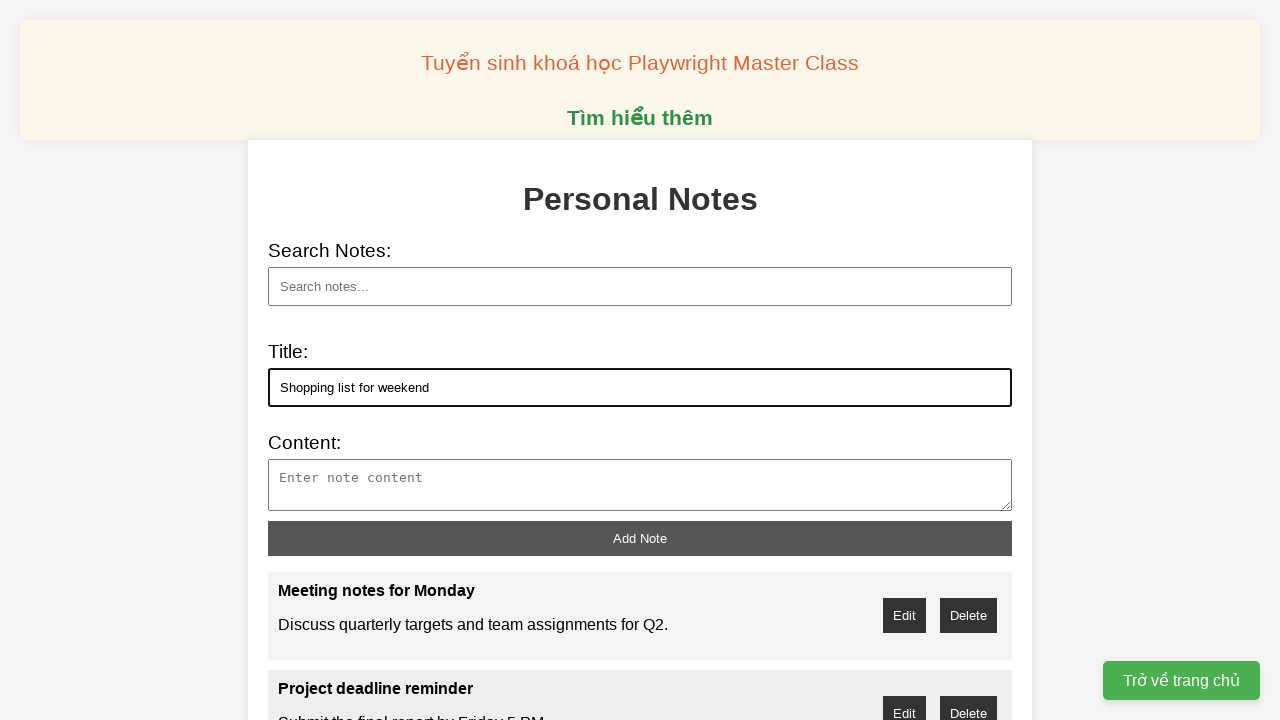

Filled note content for note 3 on xpath=//textarea[@id='note-content']
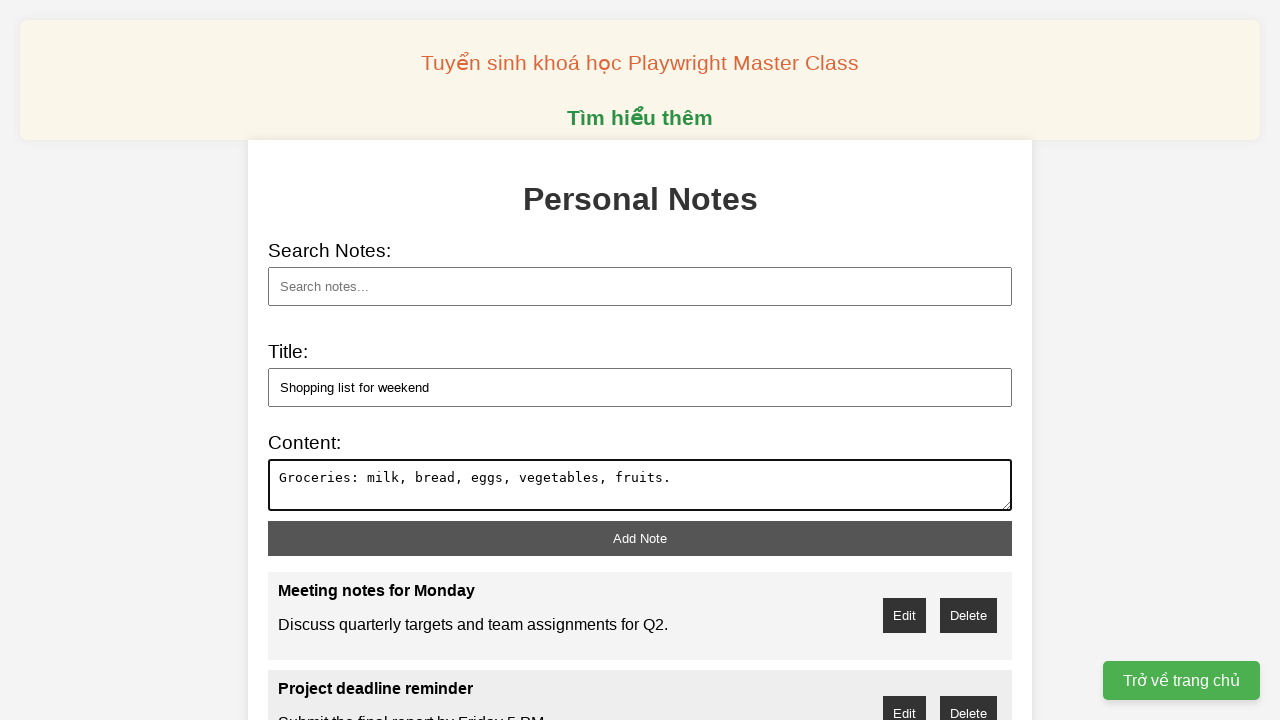

Clicked add note button to create note 3 of 10 at (640, 538) on xpath=//button[@id='add-note']
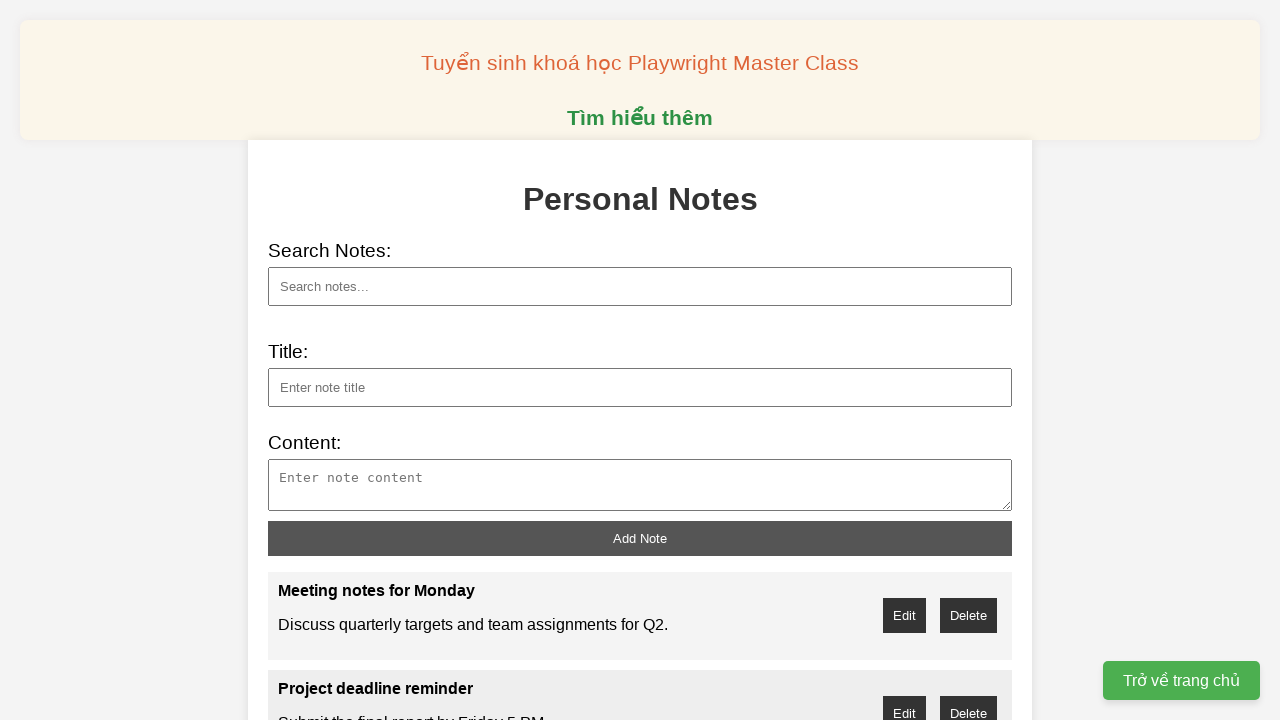

Filled note title: 'Book recommendations' on xpath=//input[@id='note-title']
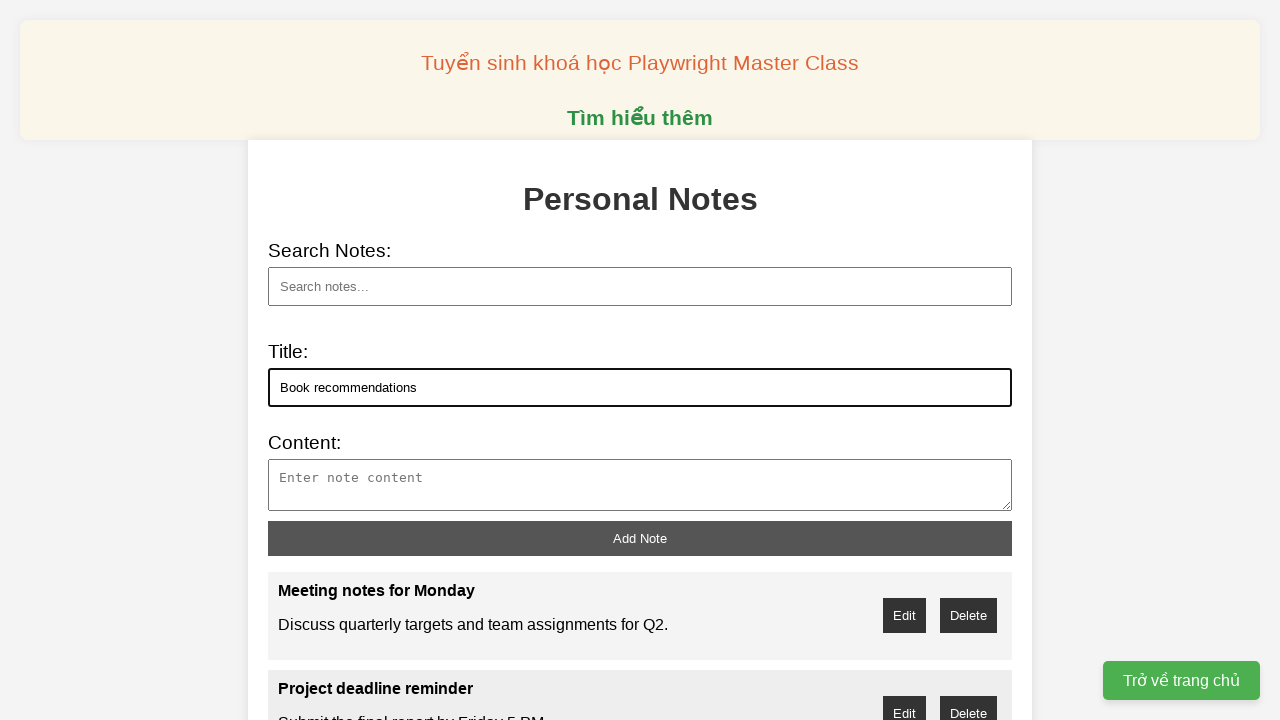

Filled note content for note 4 on xpath=//textarea[@id='note-content']
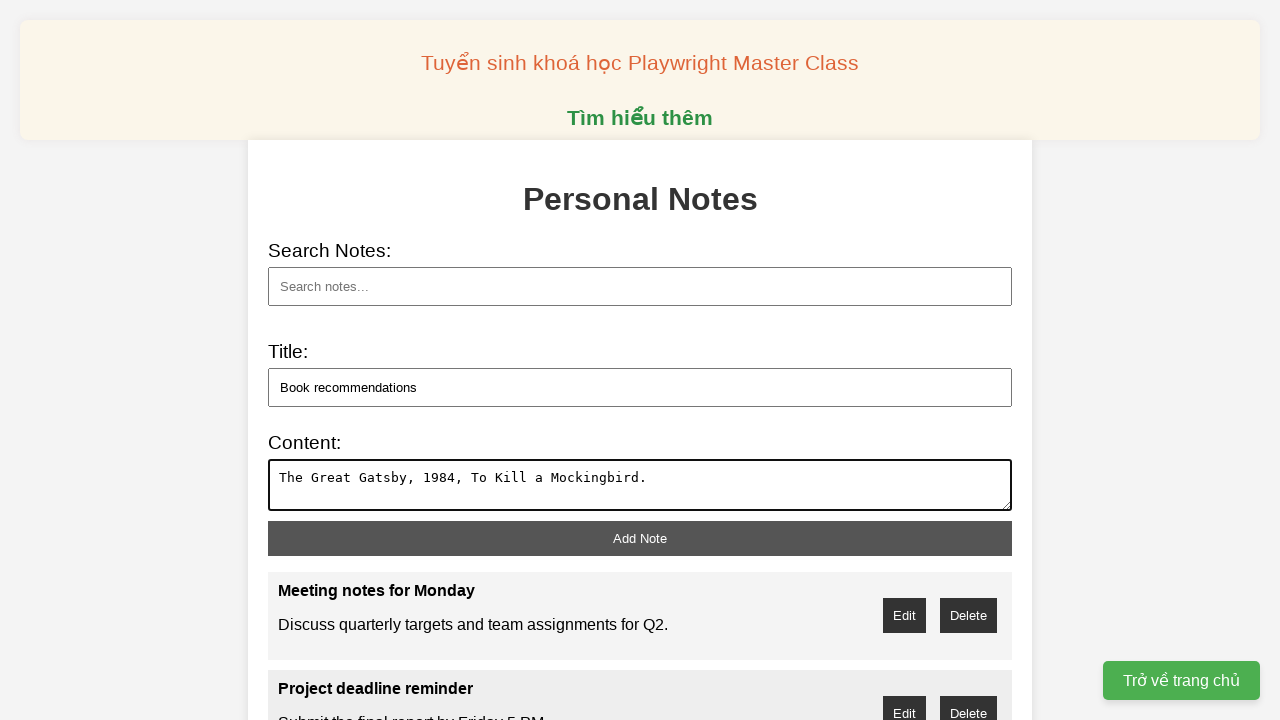

Clicked add note button to create note 4 of 10 at (640, 538) on xpath=//button[@id='add-note']
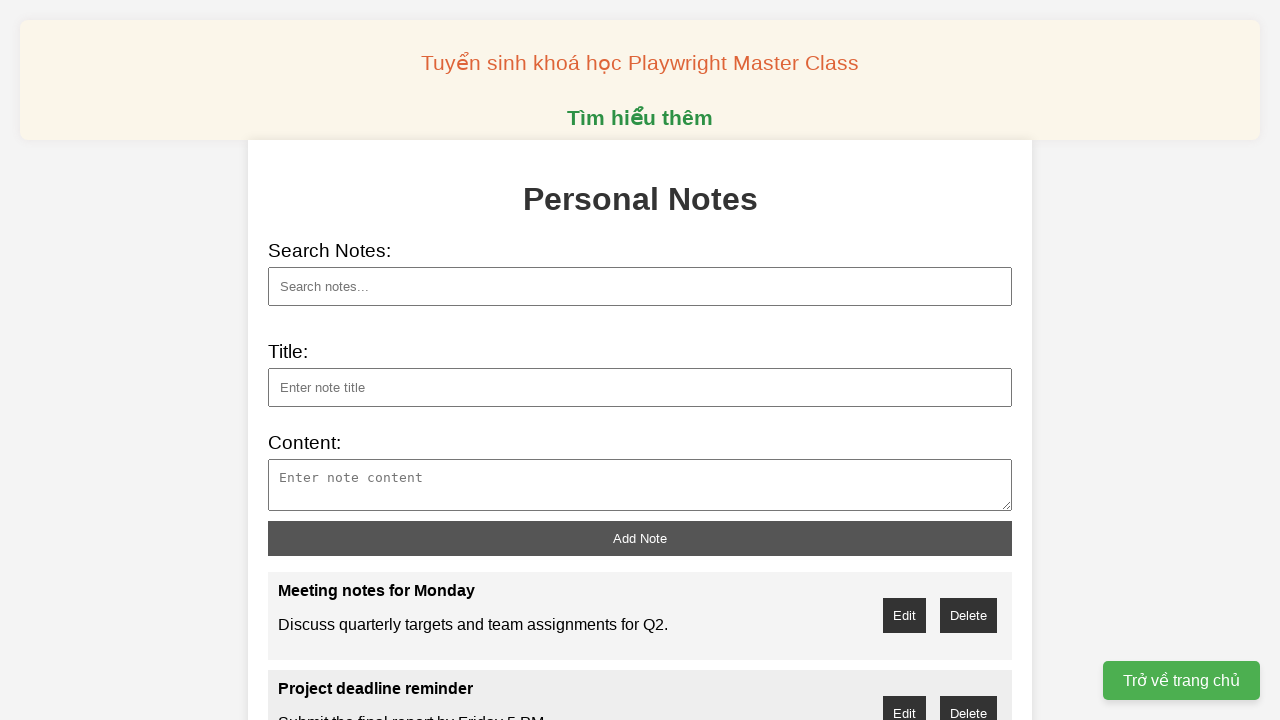

Filled note title: 'Travel planning ideas' on xpath=//input[@id='note-title']
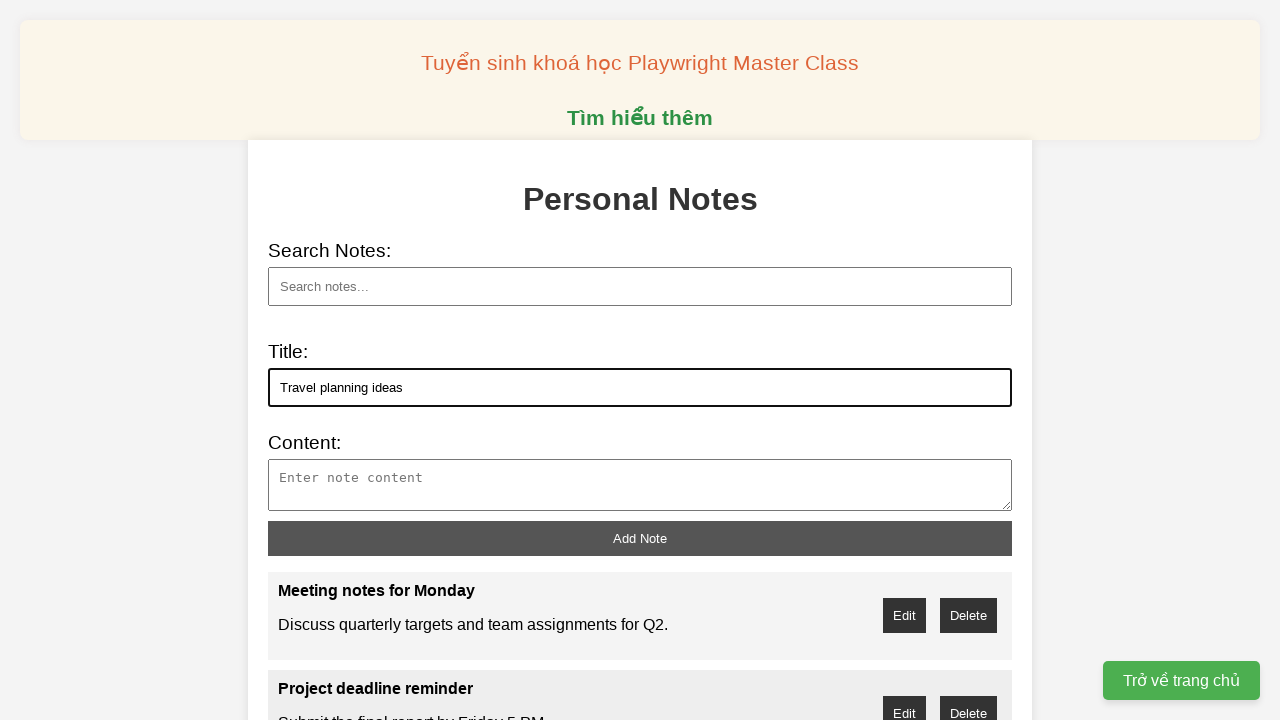

Filled note content for note 5 on xpath=//textarea[@id='note-content']
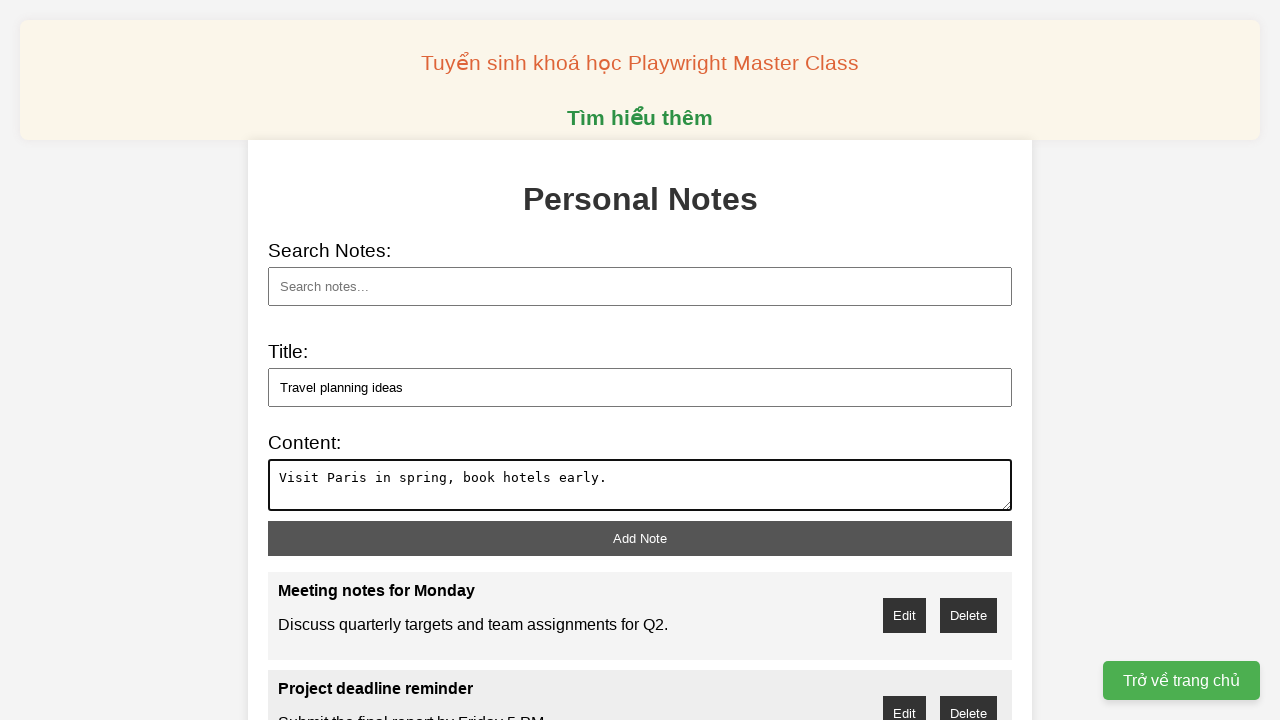

Clicked add note button to create note 5 of 10 at (640, 538) on xpath=//button[@id='add-note']
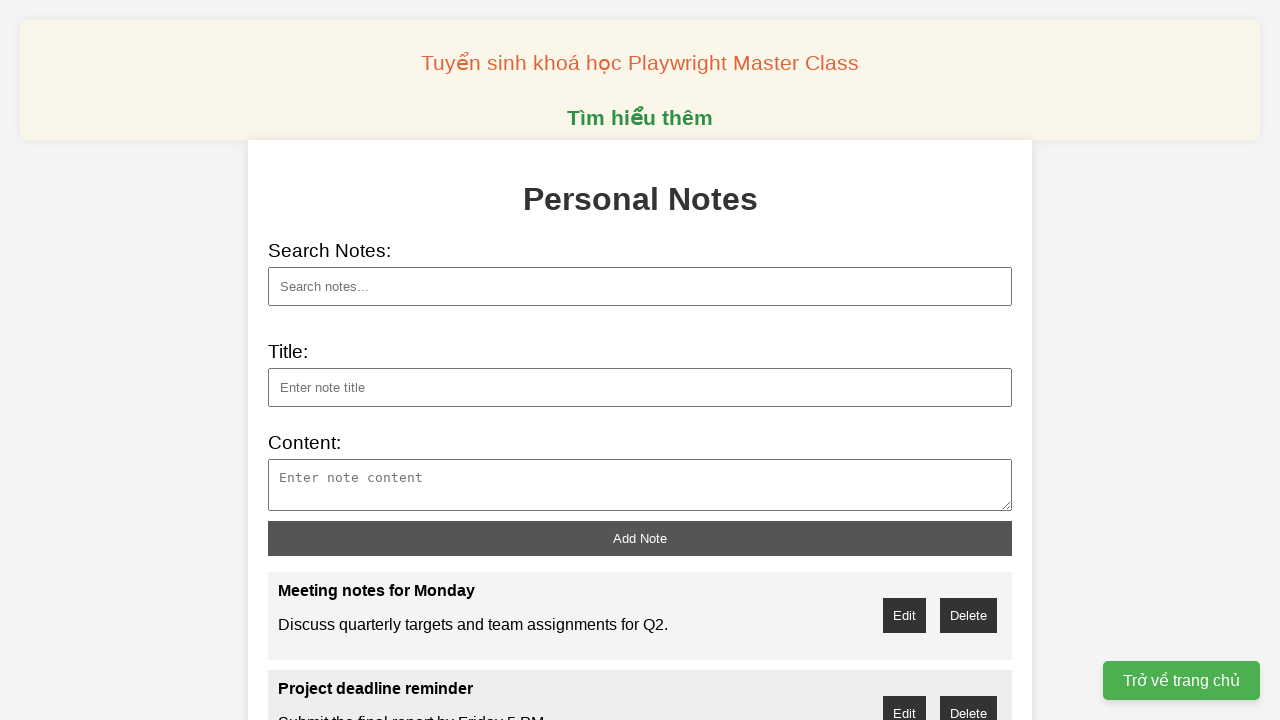

Filled note title: 'Recipe for dinner party' on xpath=//input[@id='note-title']
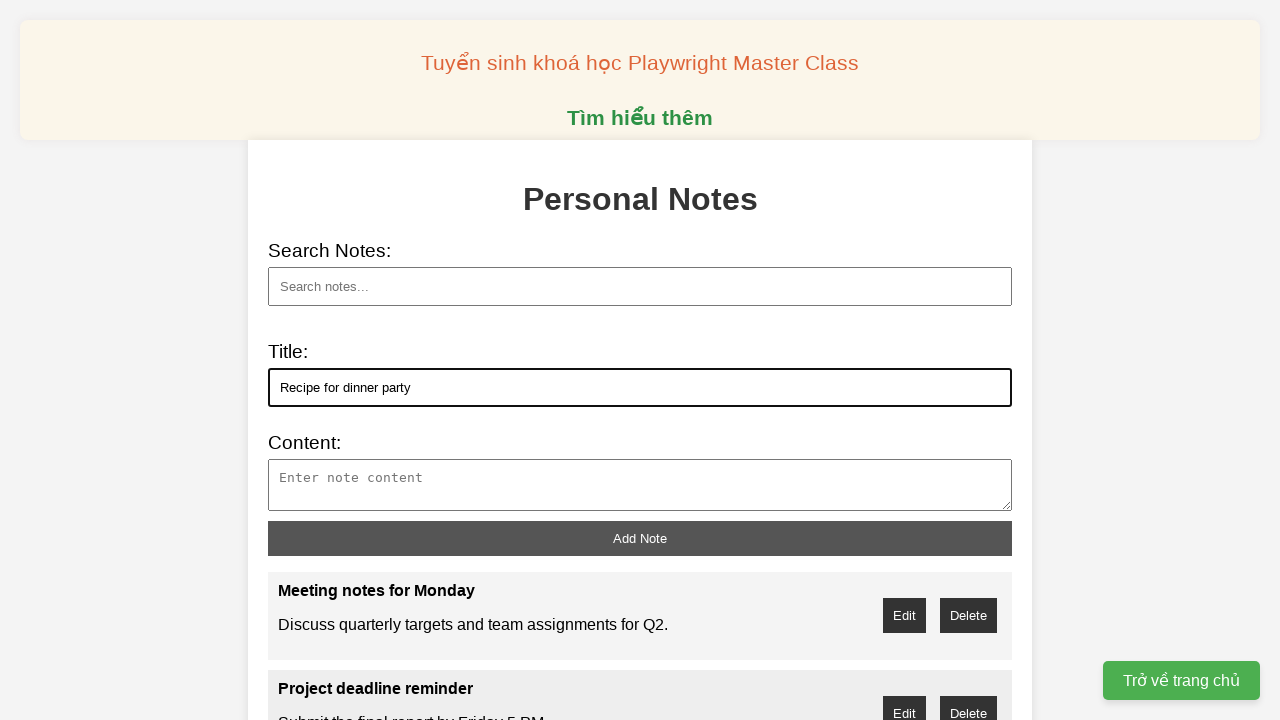

Filled note content for note 6 on xpath=//textarea[@id='note-content']
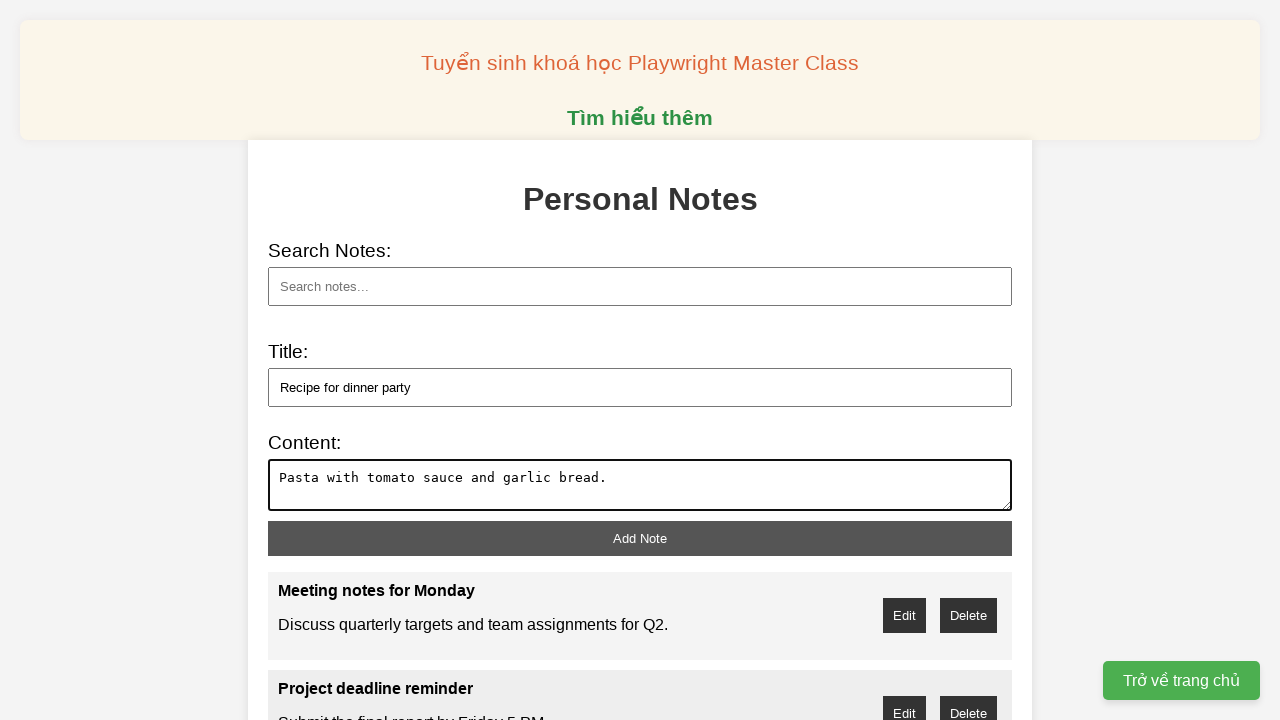

Clicked add note button to create note 6 of 10 at (640, 538) on xpath=//button[@id='add-note']
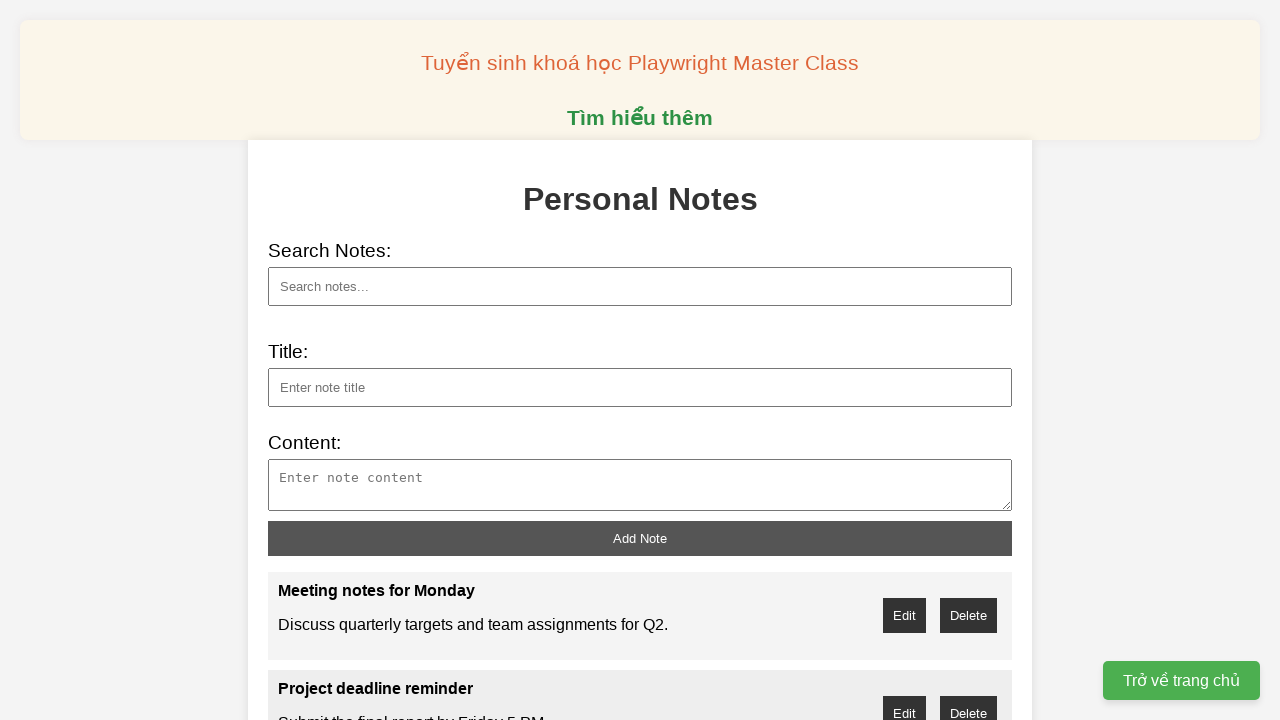

Filled note title: 'Fitness goals for month' on xpath=//input[@id='note-title']
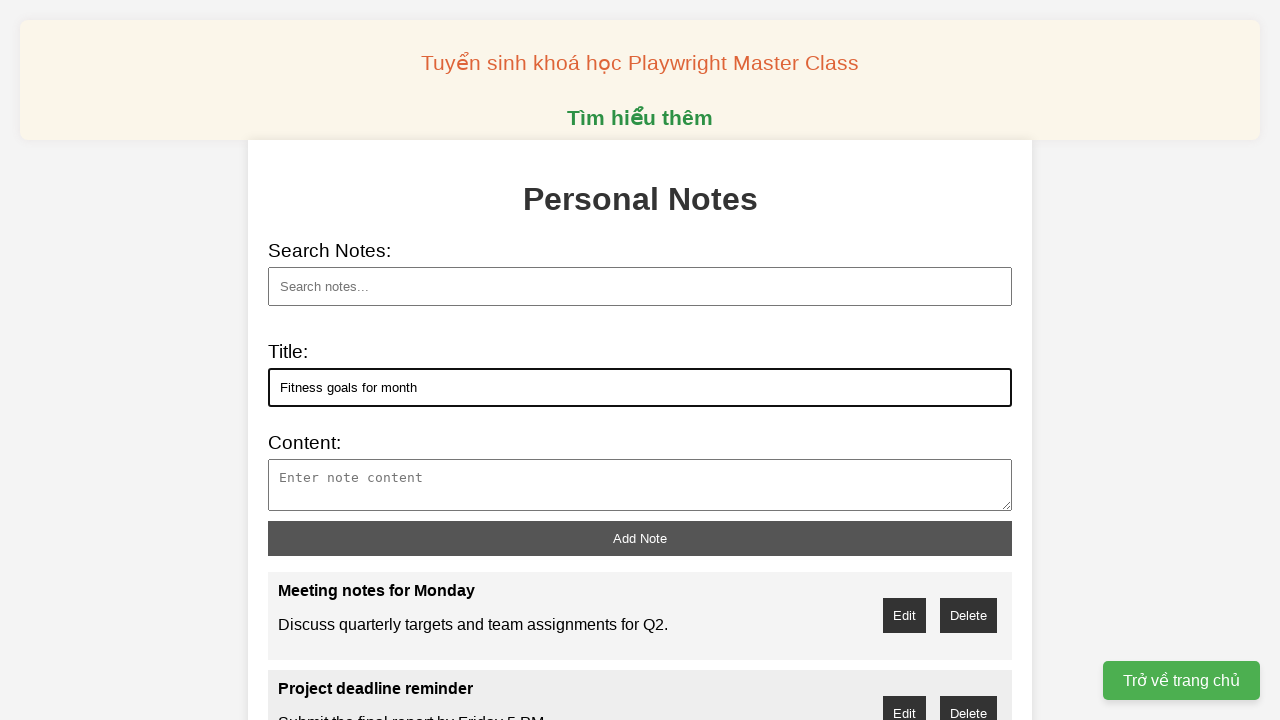

Filled note content for note 7 on xpath=//textarea[@id='note-content']
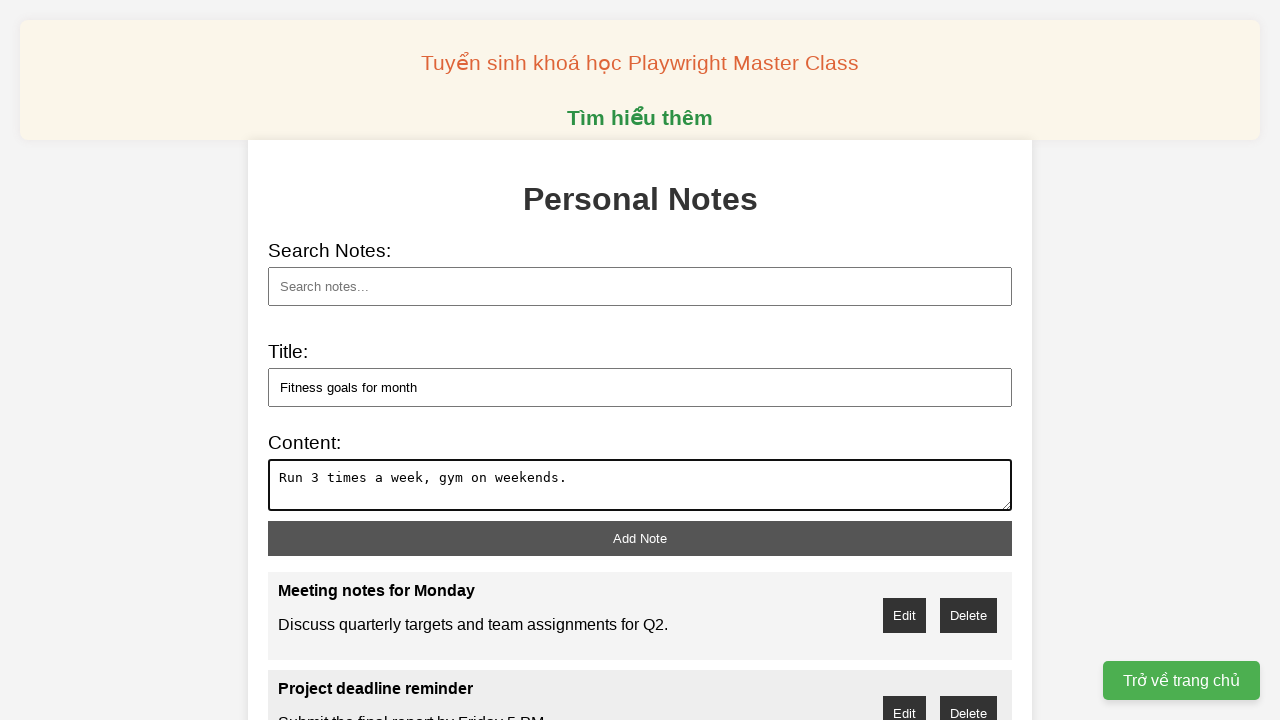

Clicked add note button to create note 7 of 10 at (640, 538) on xpath=//button[@id='add-note']
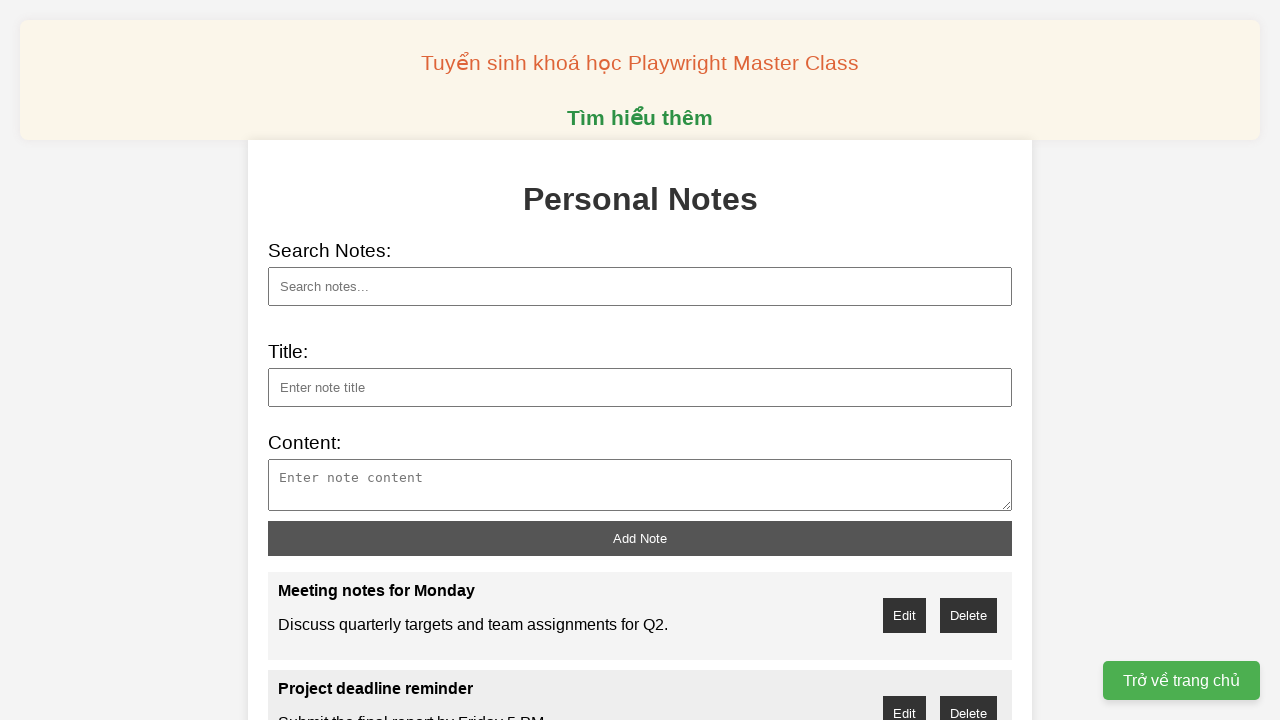

Filled note title: 'Birthday gift ideas' on xpath=//input[@id='note-title']
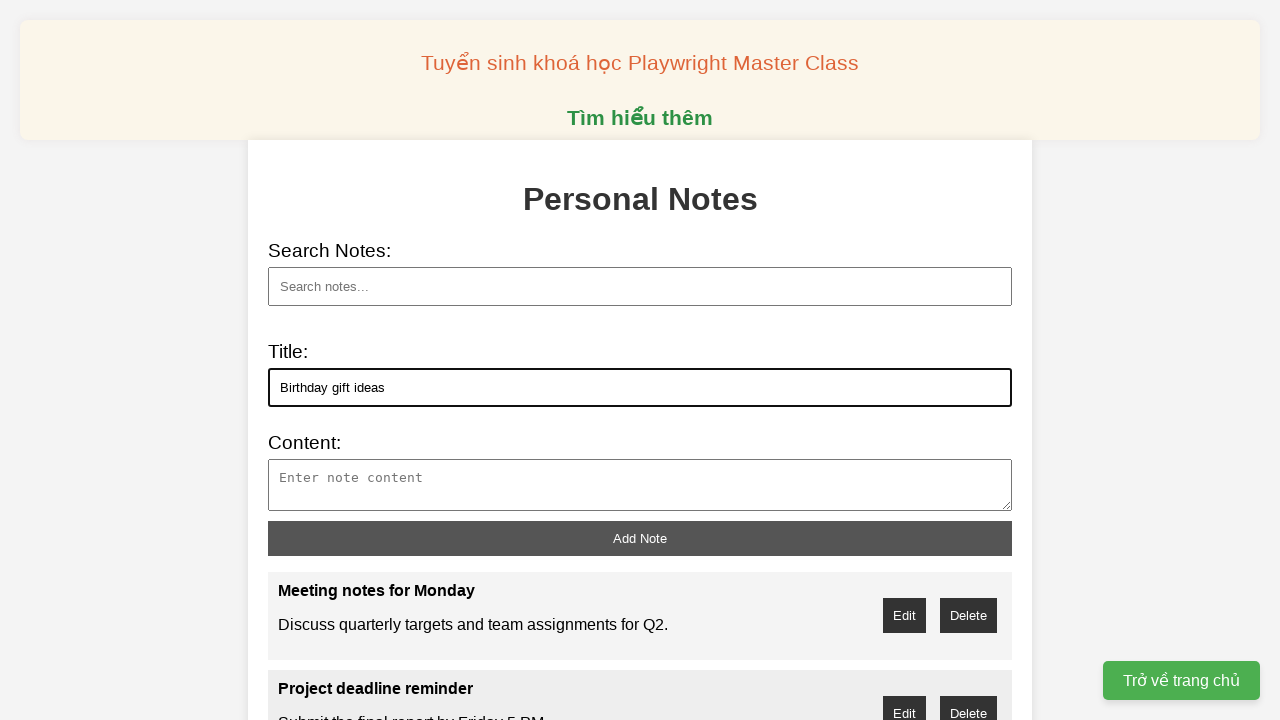

Filled note content for note 8 on xpath=//textarea[@id='note-content']
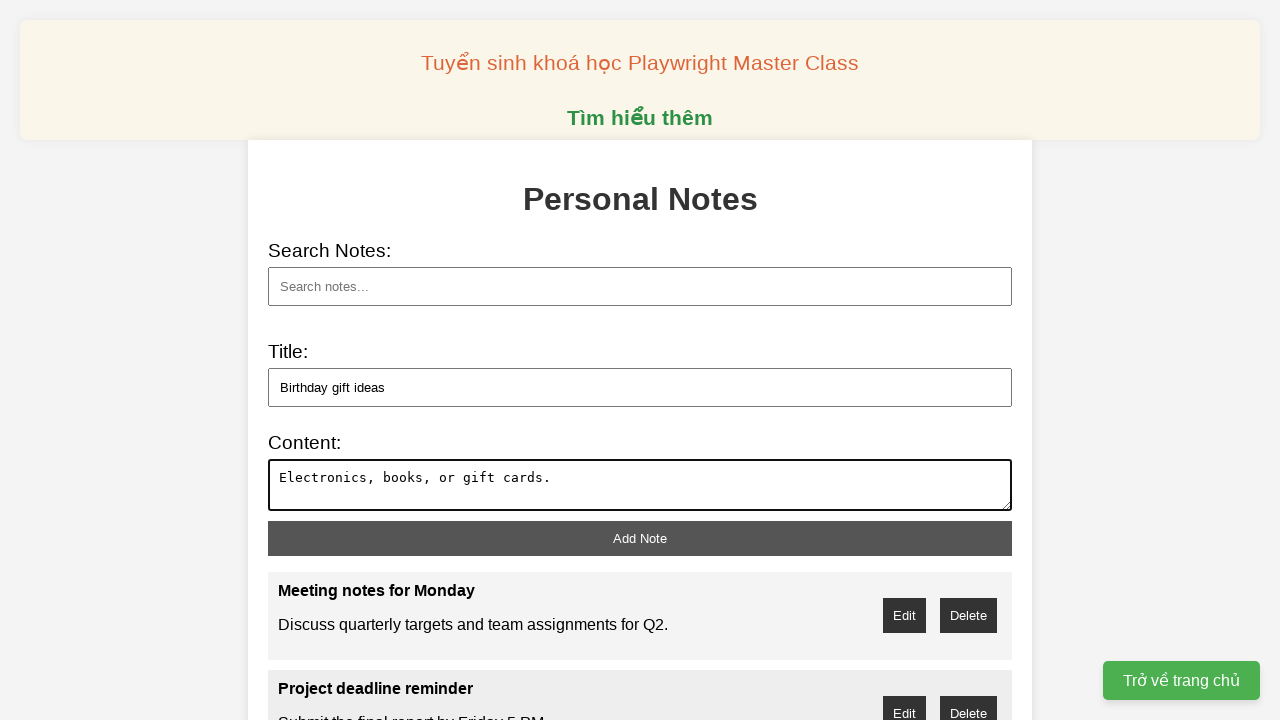

Clicked add note button to create note 8 of 10 at (640, 538) on xpath=//button[@id='add-note']
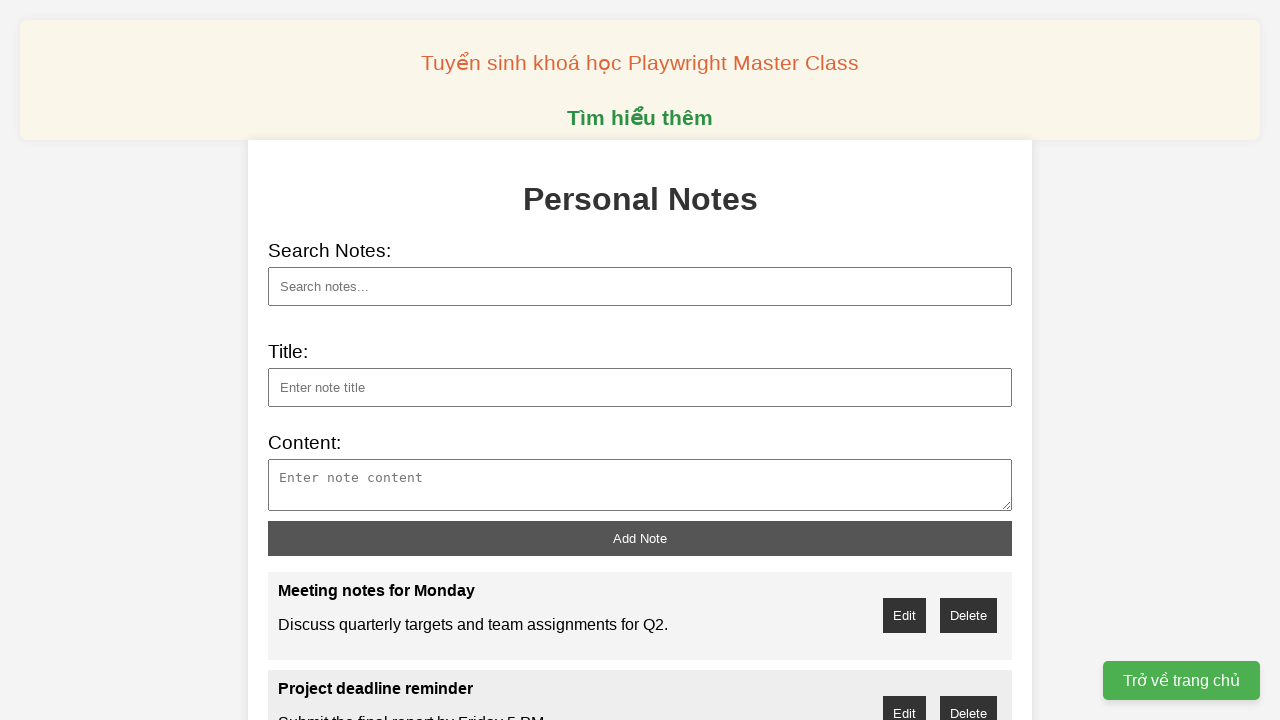

Filled note title: 'Home improvement tasks' on xpath=//input[@id='note-title']
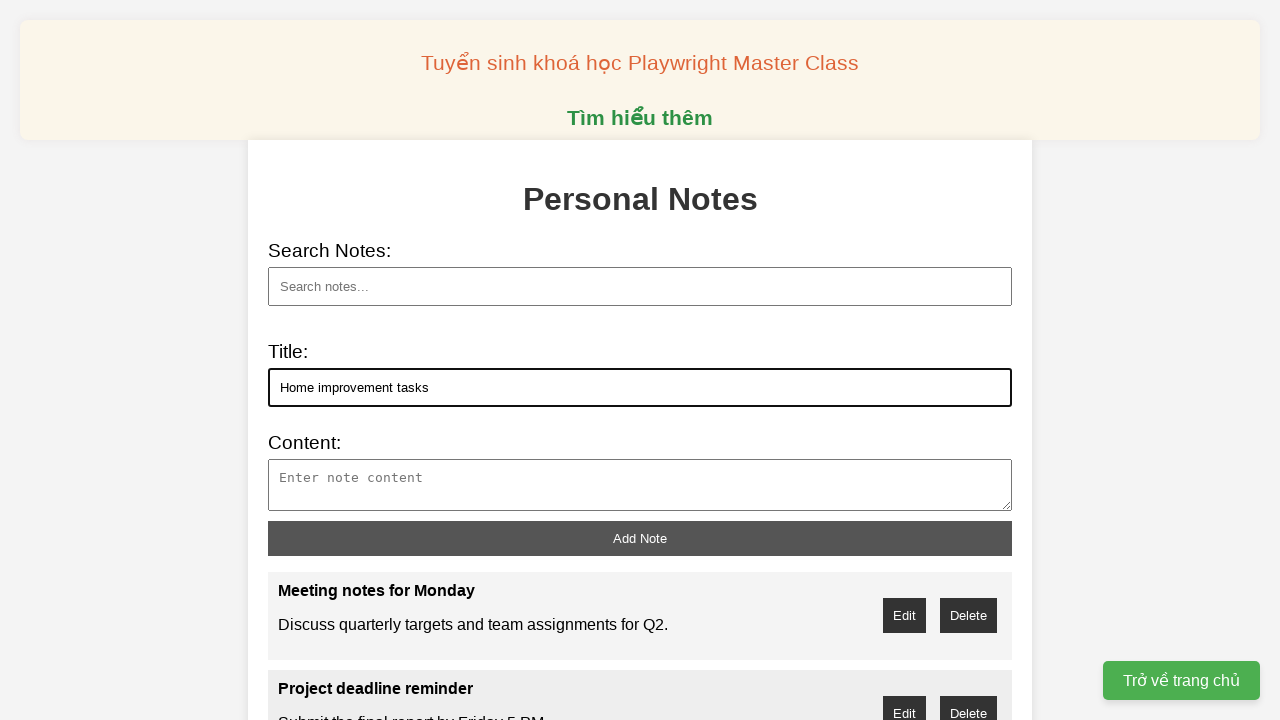

Filled note content for note 9 on xpath=//textarea[@id='note-content']
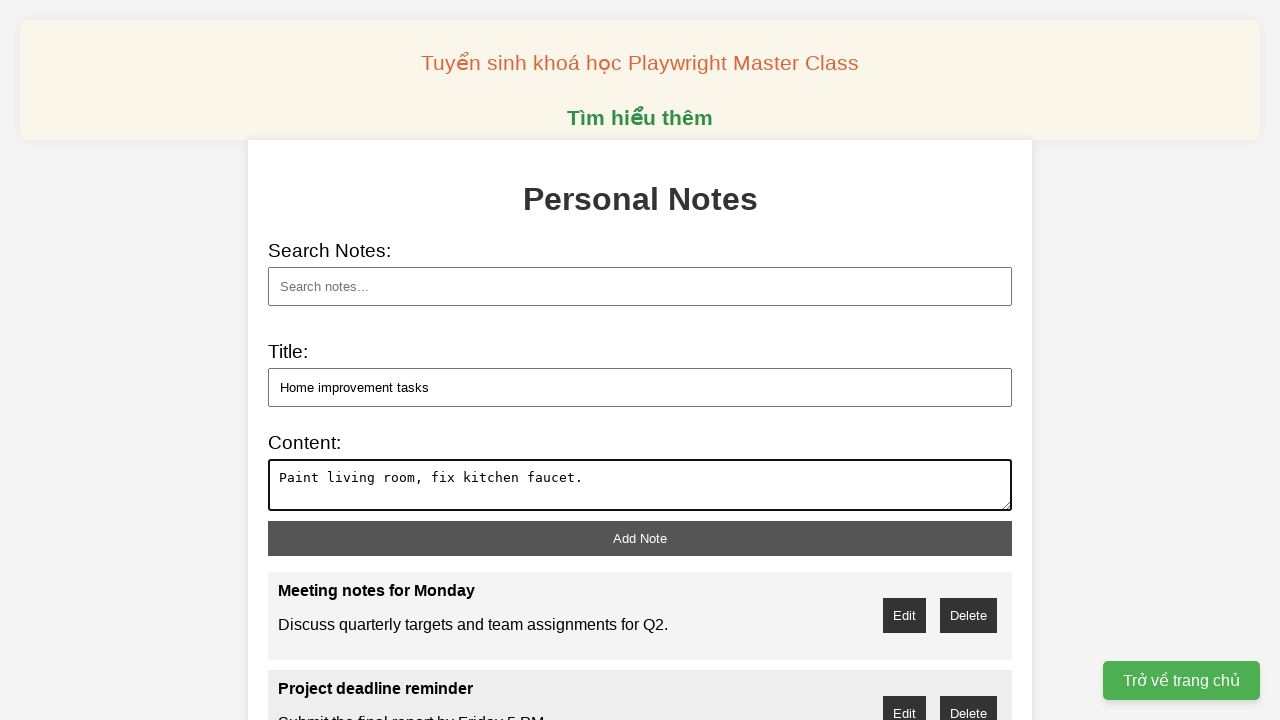

Clicked add note button to create note 9 of 10 at (640, 538) on xpath=//button[@id='add-note']
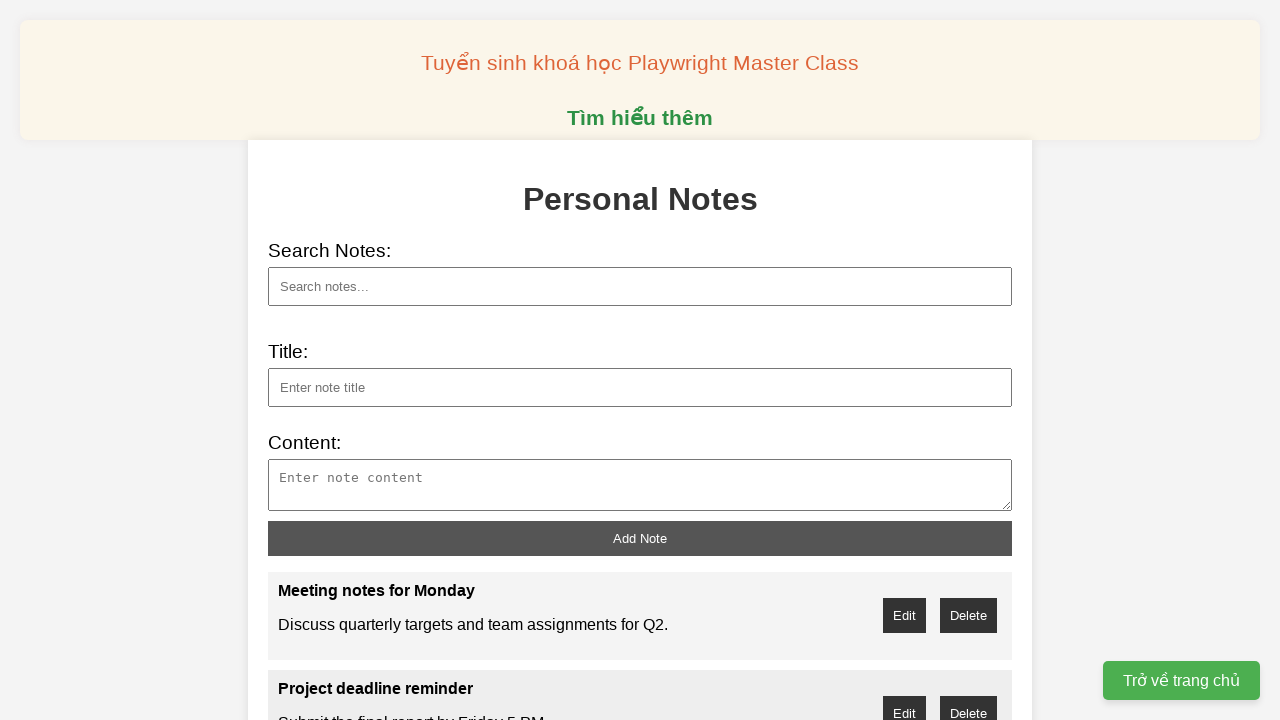

Filled note title: 'Learning resources list' on xpath=//input[@id='note-title']
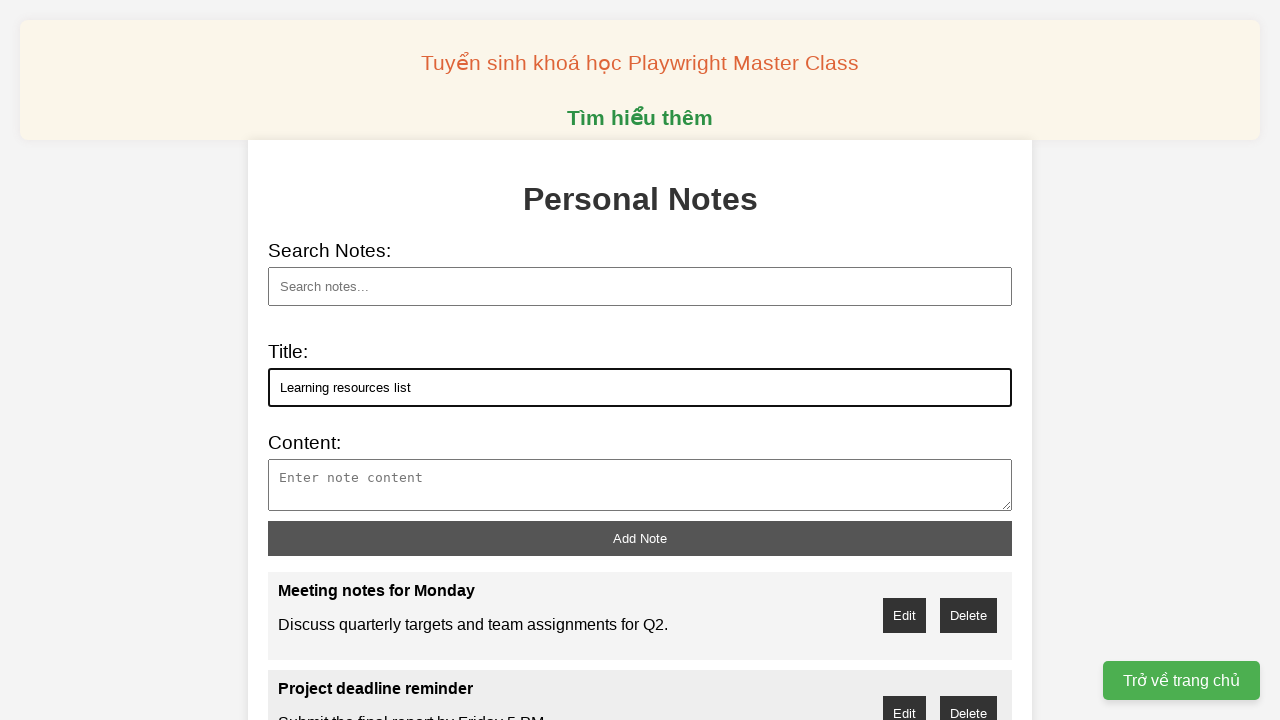

Filled note content for note 10 on xpath=//textarea[@id='note-content']
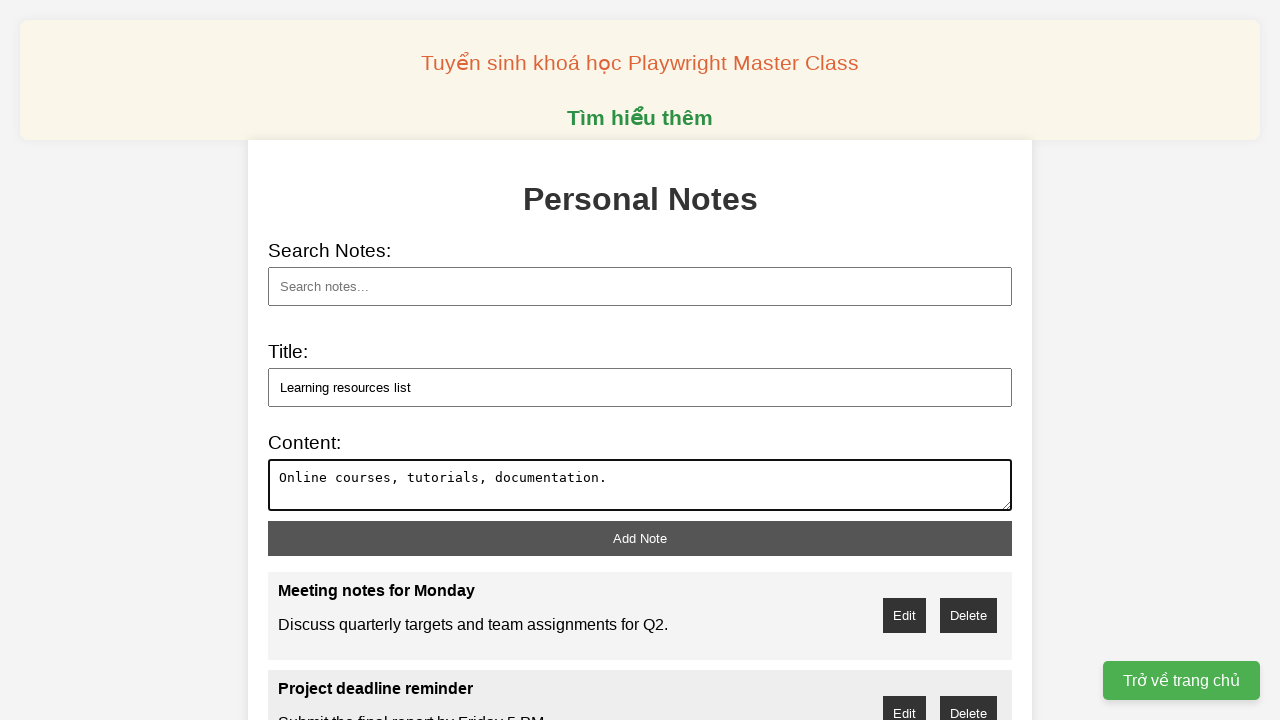

Clicked add note button to create note 10 of 10 at (640, 538) on xpath=//button[@id='add-note']
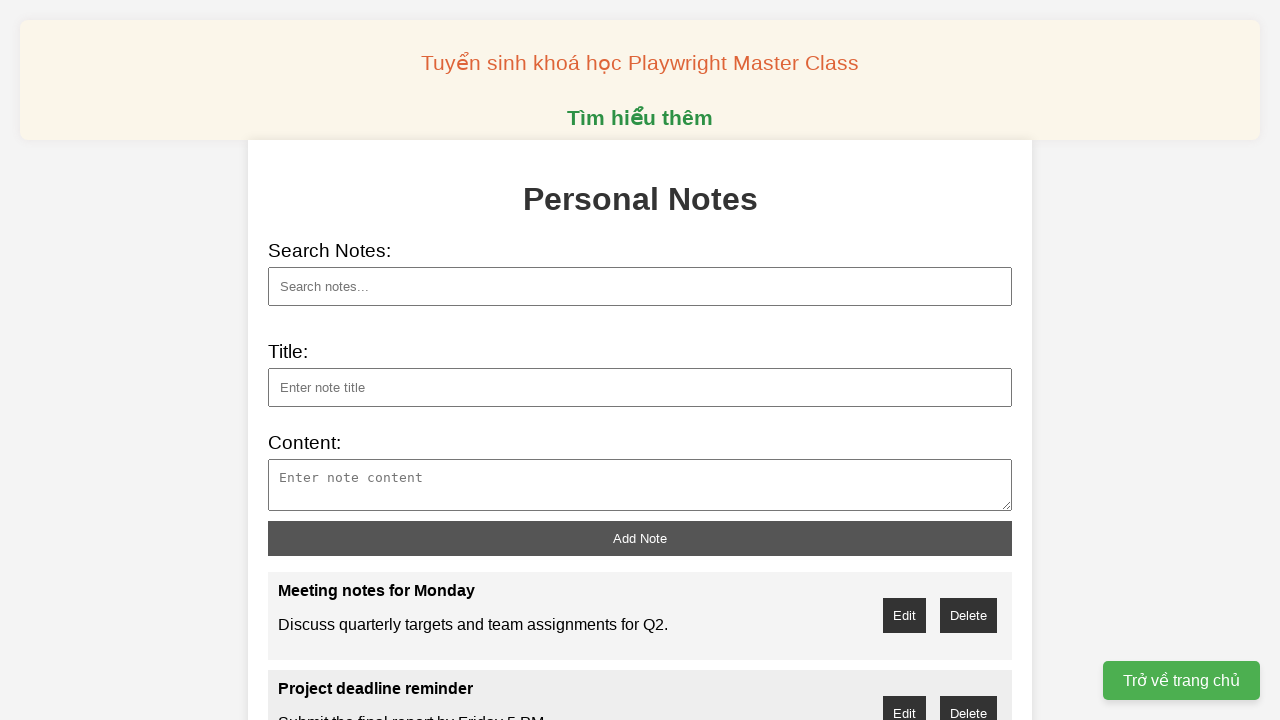

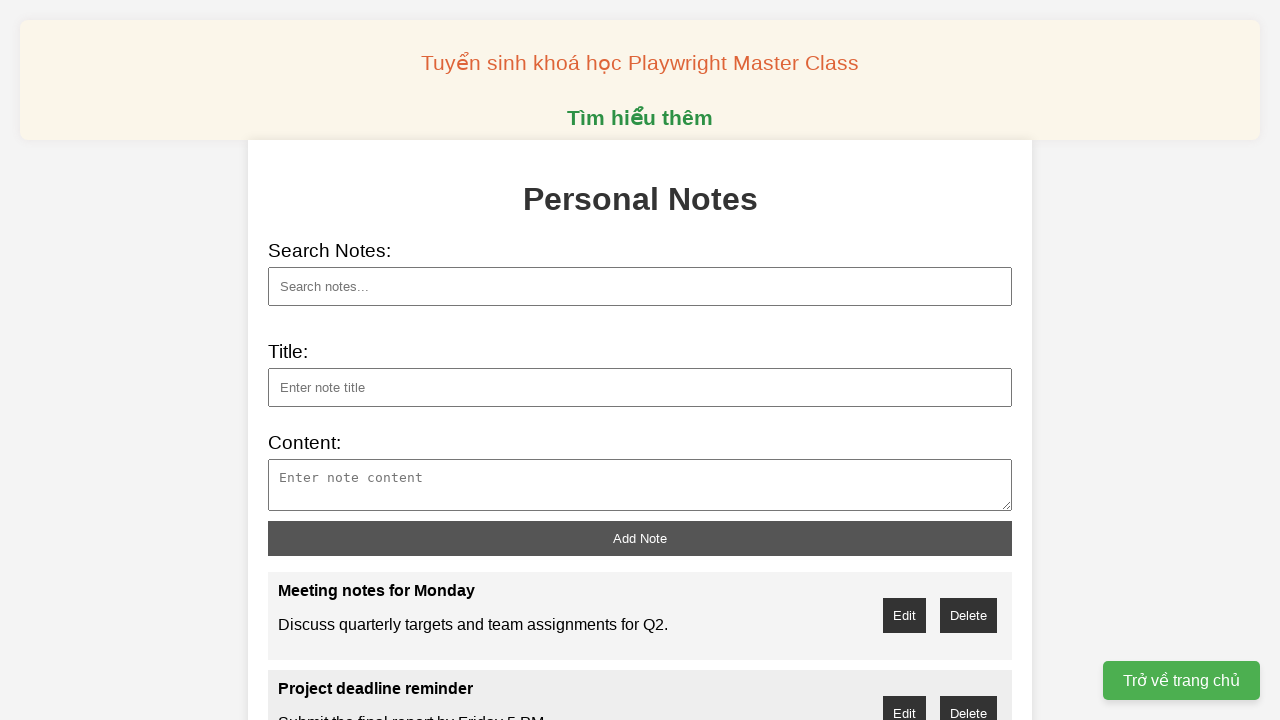